Tests single select dropdown functionality by selecting an option by index and verifying the selected value

Starting URL: https://www.letskodeit.com/practice

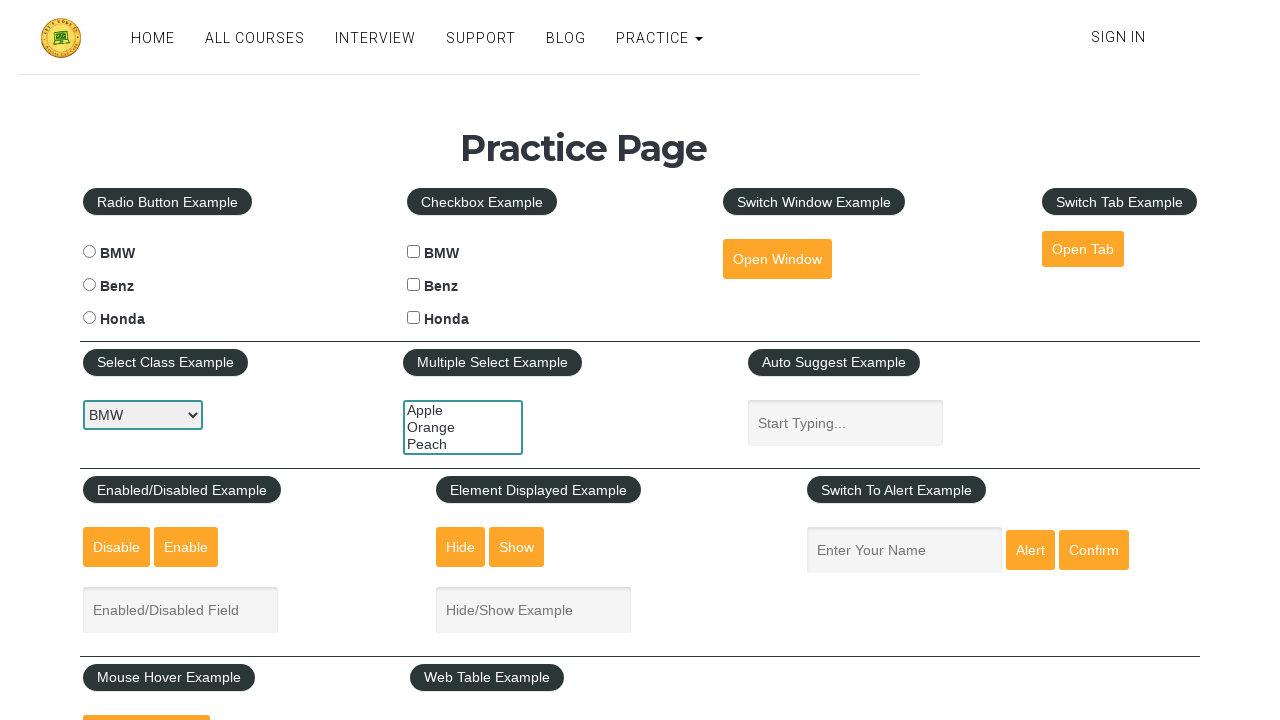

Located car select dropdown element
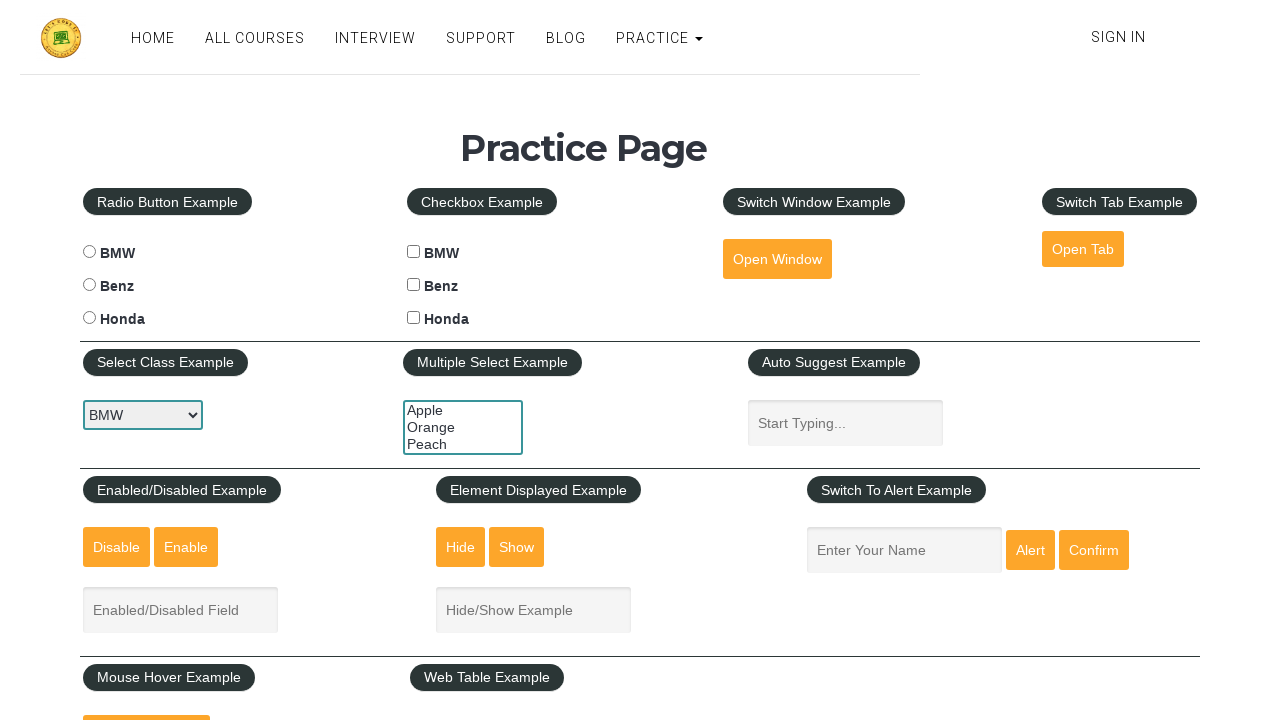

Selected option at index 2 (Honda) from car select dropdown on #carselect
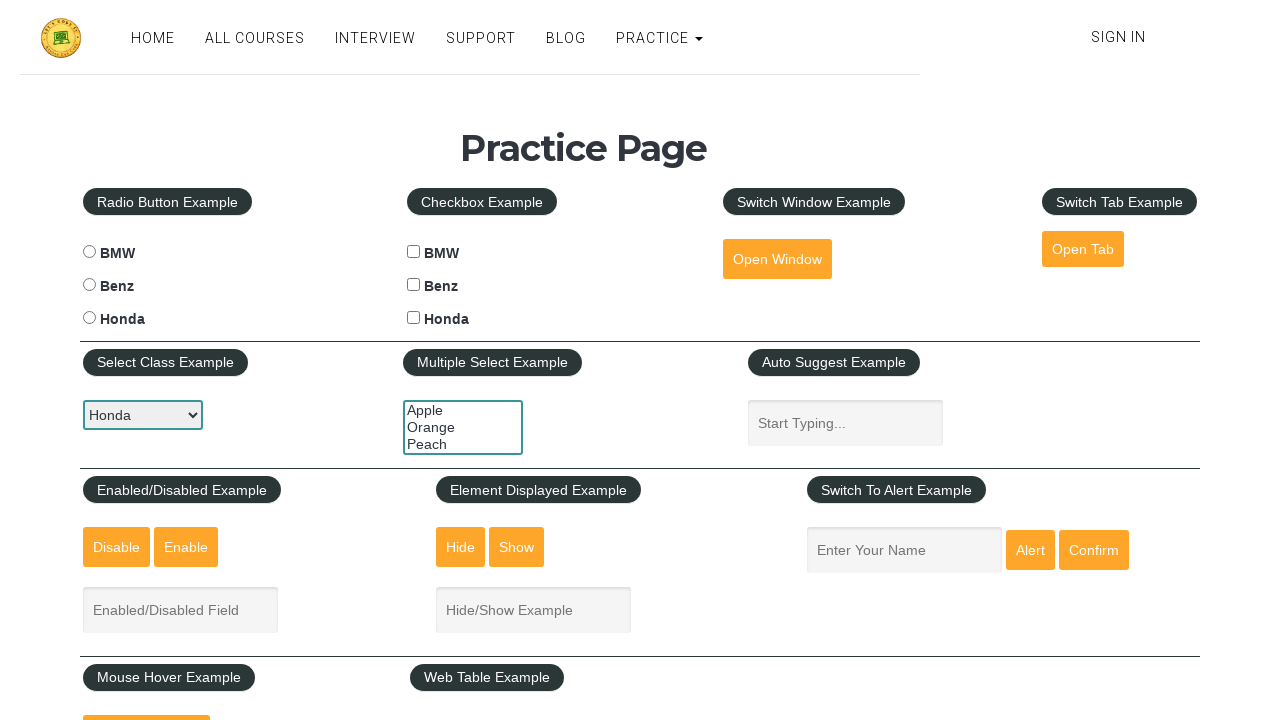

Retrieved the value of the selected option
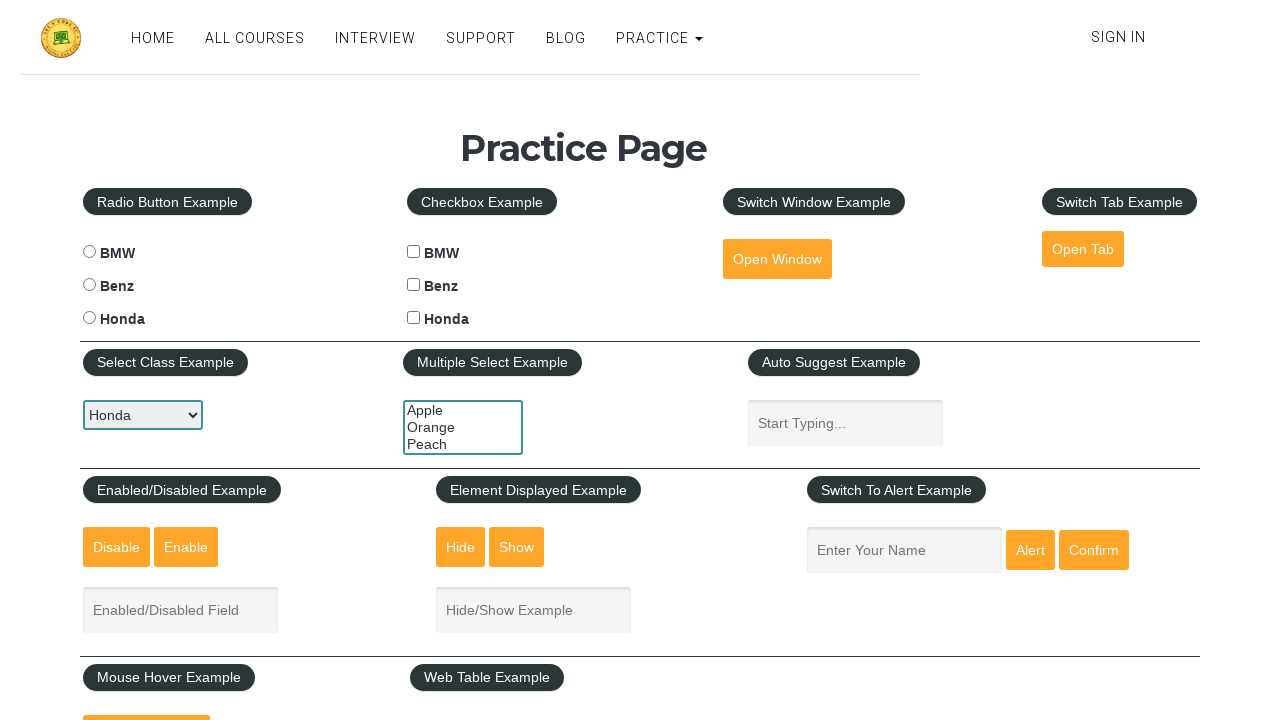

Located the selected option element to verify its text
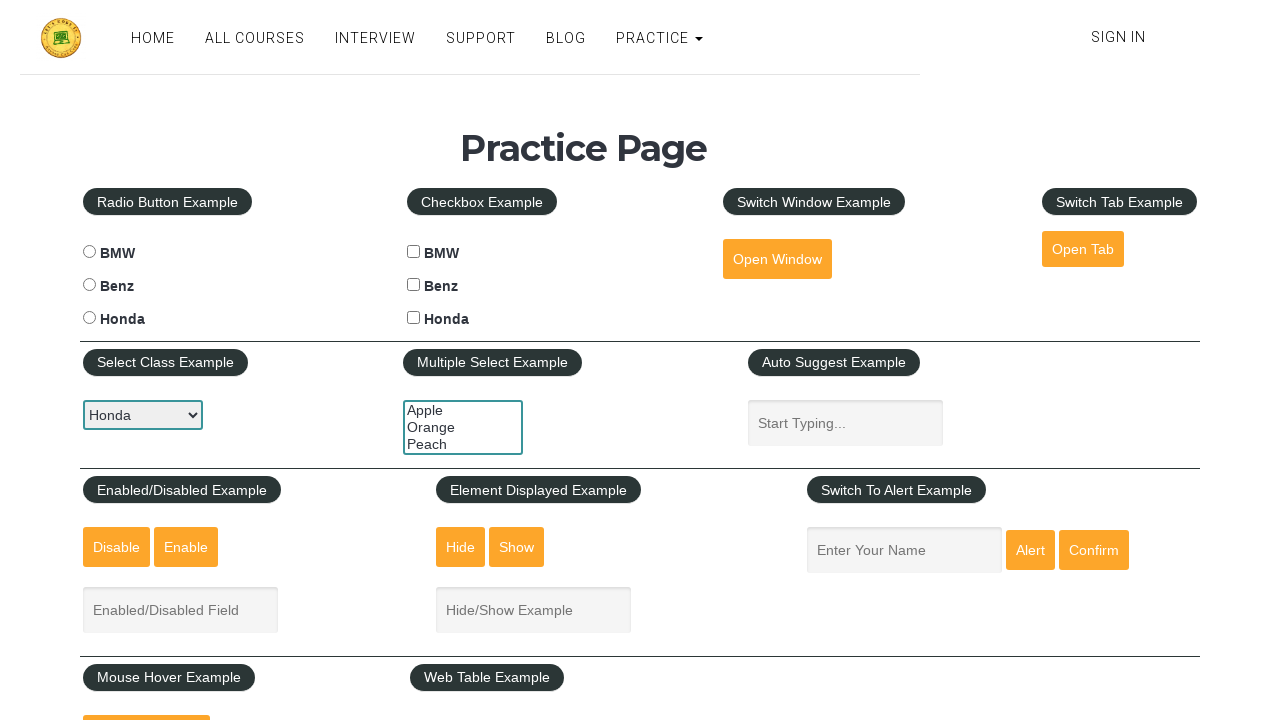

Verified that the selected option text is 'Honda'
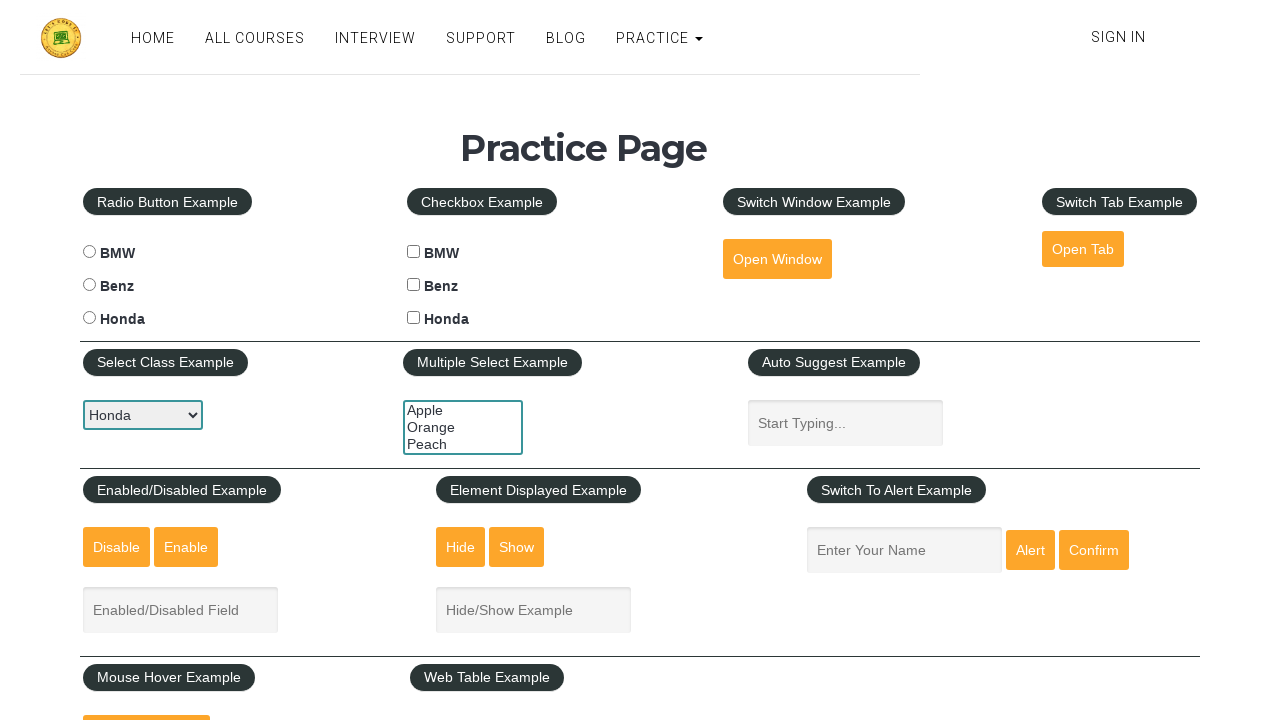

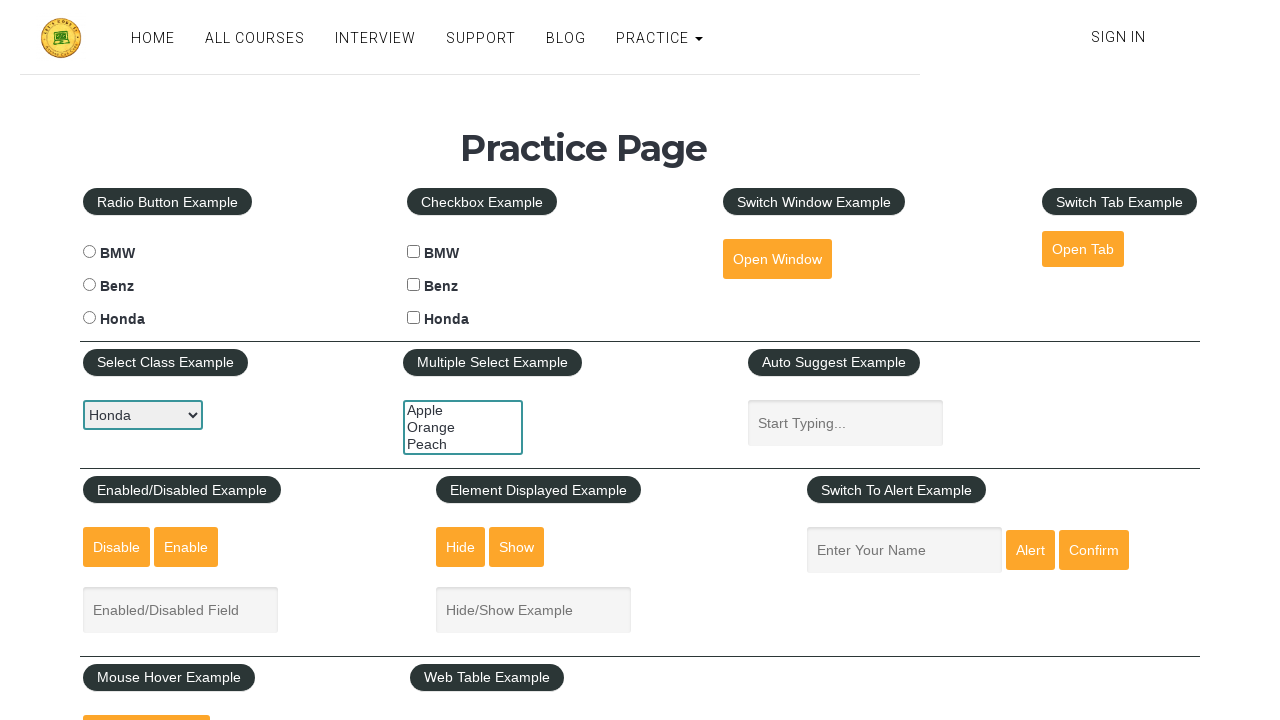